Tests keyboard text insertion by clicking on a name field and inserting a Unicode character using the keyboard.

Starting URL: https://letcode.in/edit

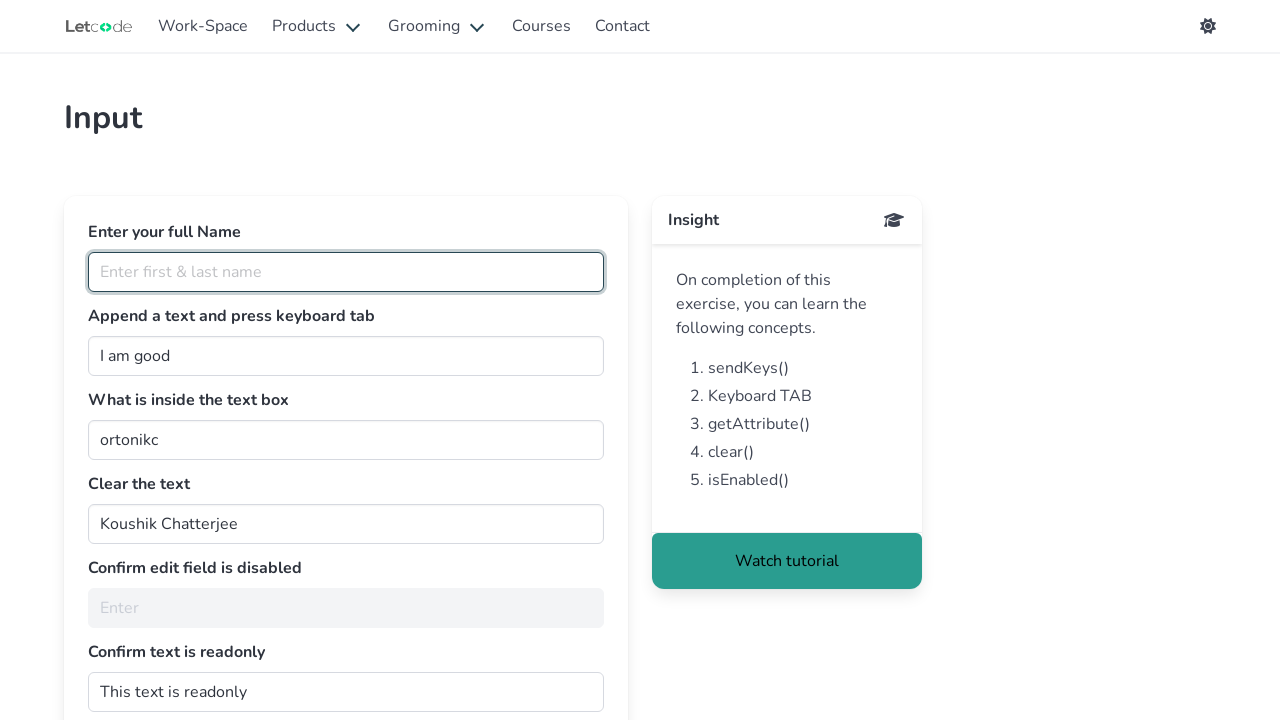

Clicked on the full name input field at (346, 272) on #fullName
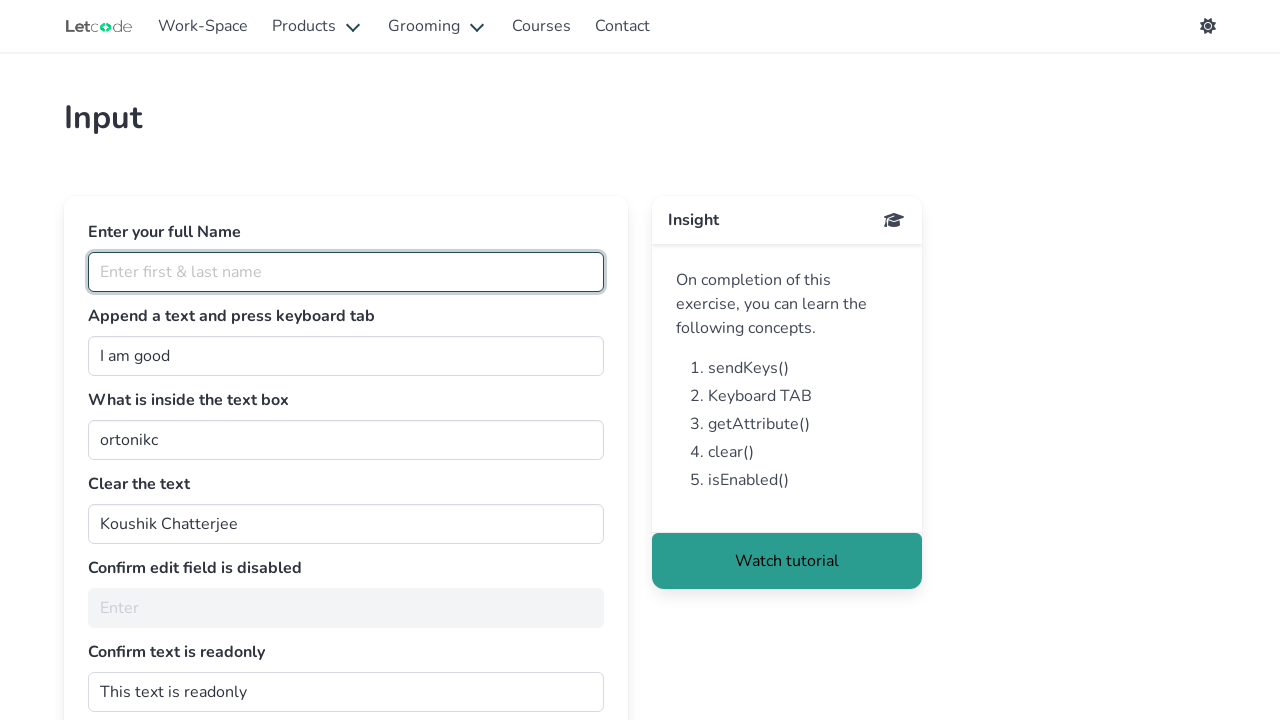

Inserted Unicode character '嗨' using keyboard
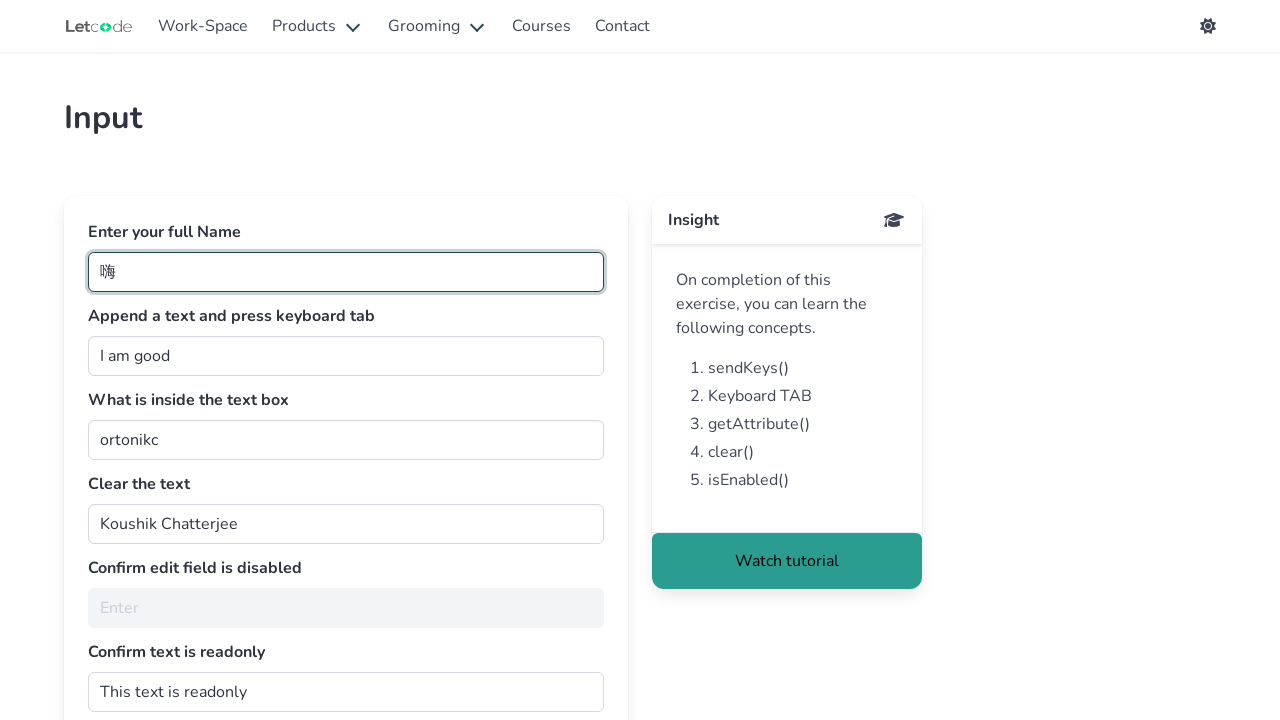

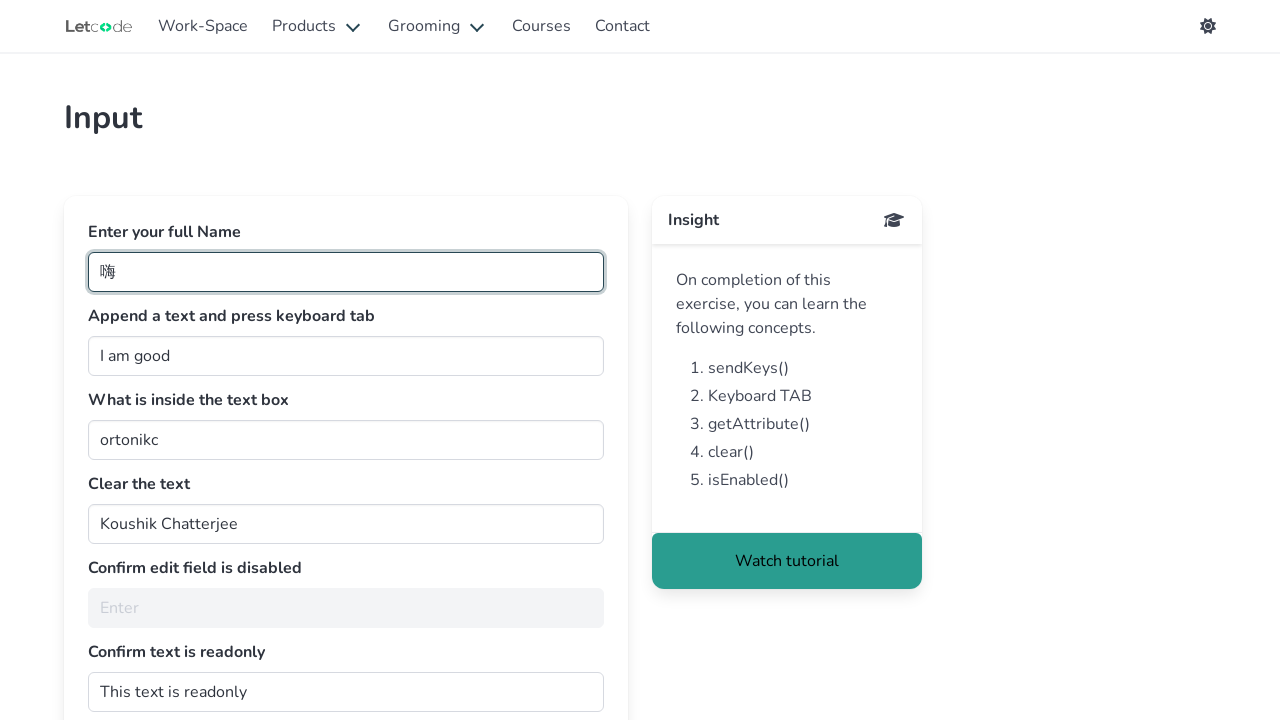